Tests browser alert handling by clicking a button that triggers a JavaScript alert and then accepting the alert dialog.

Starting URL: https://formy-project.herokuapp.com/switch-window

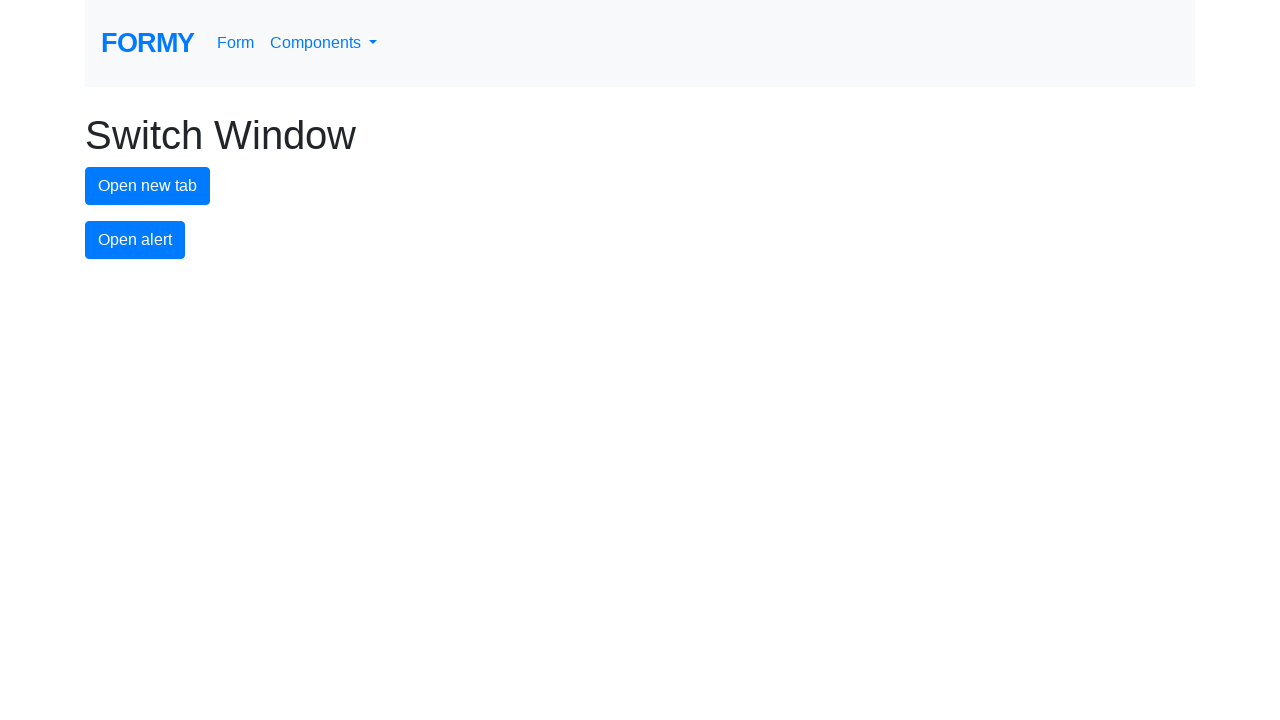

Set up dialog handler to accept alerts
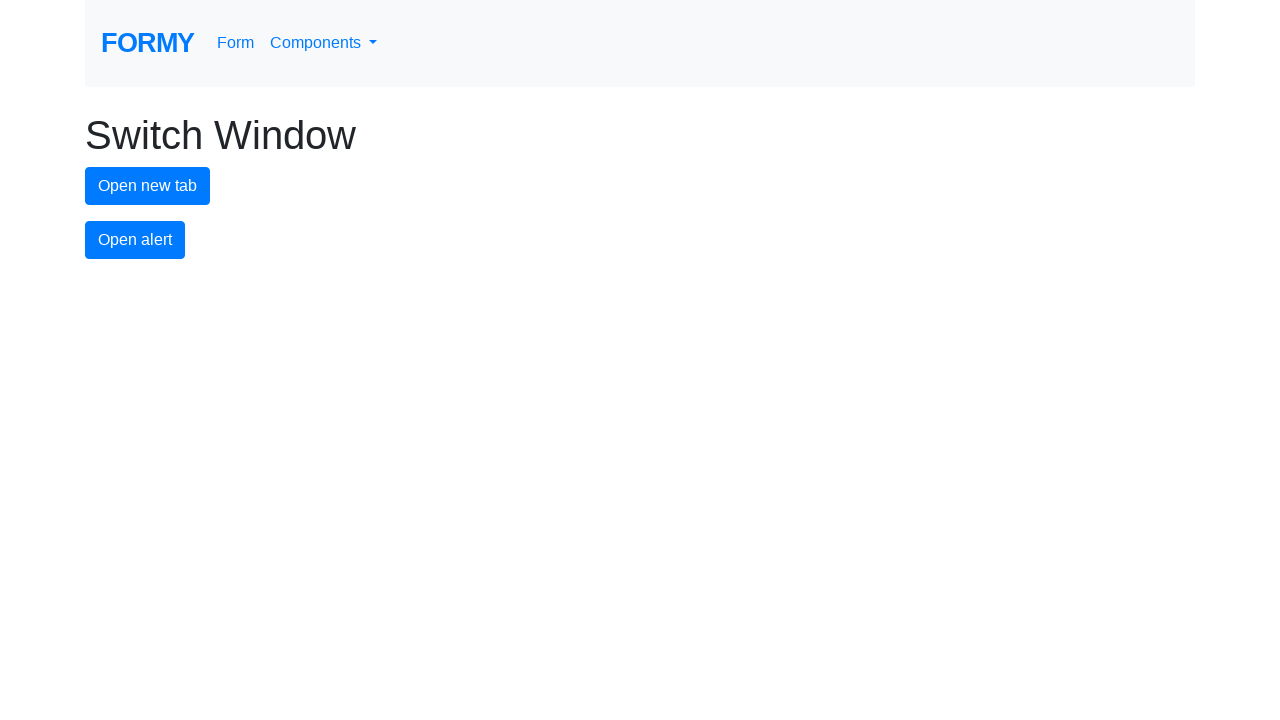

Clicked alert button to trigger JavaScript alert at (135, 240) on #alert-button
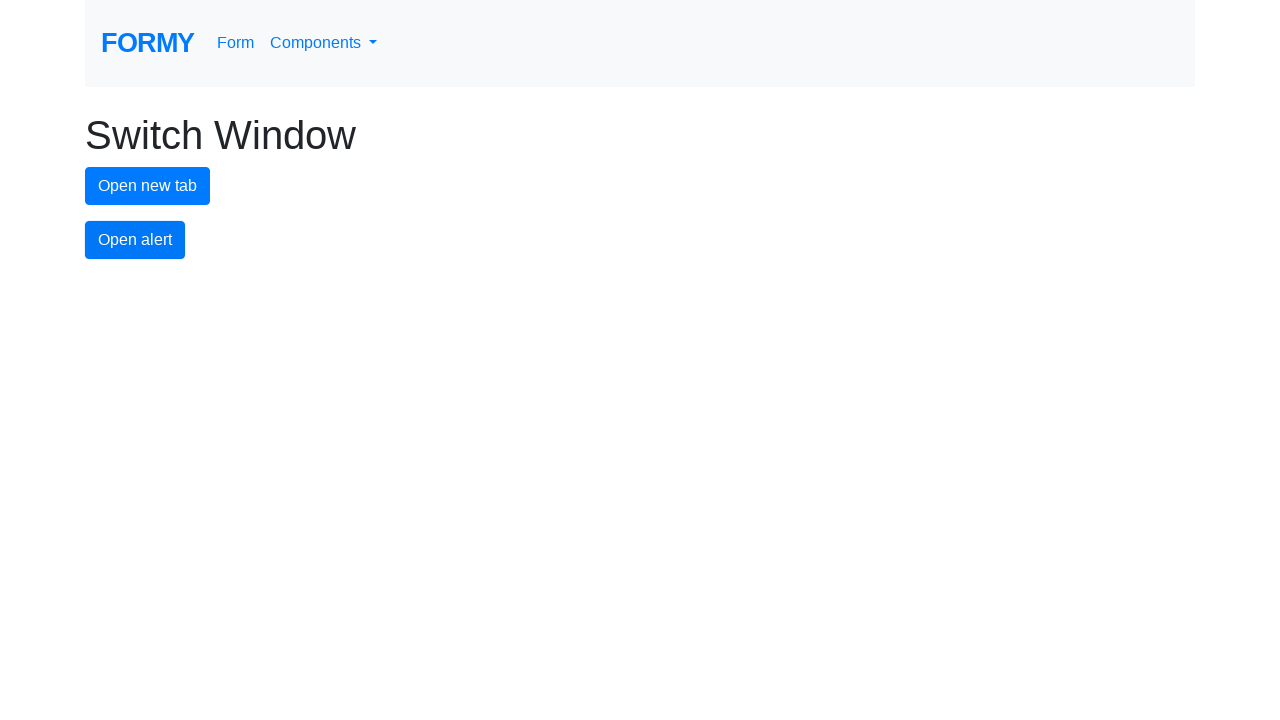

Waited for alert to be processed
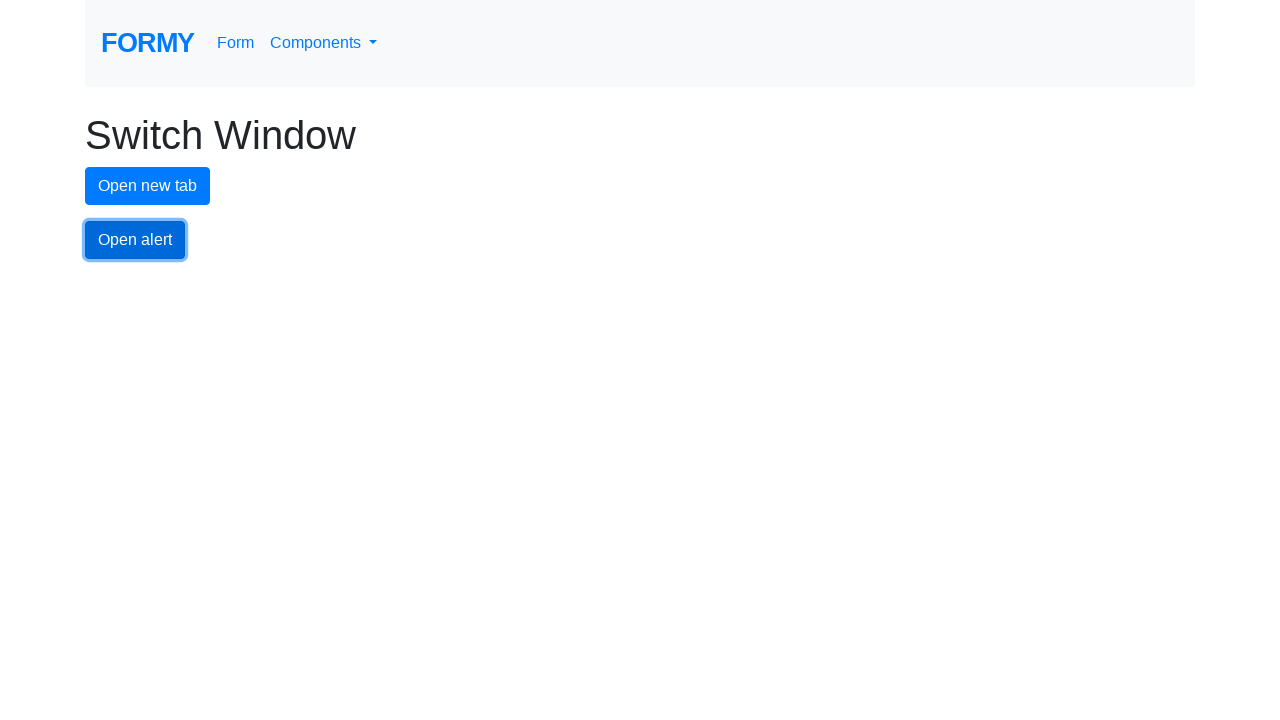

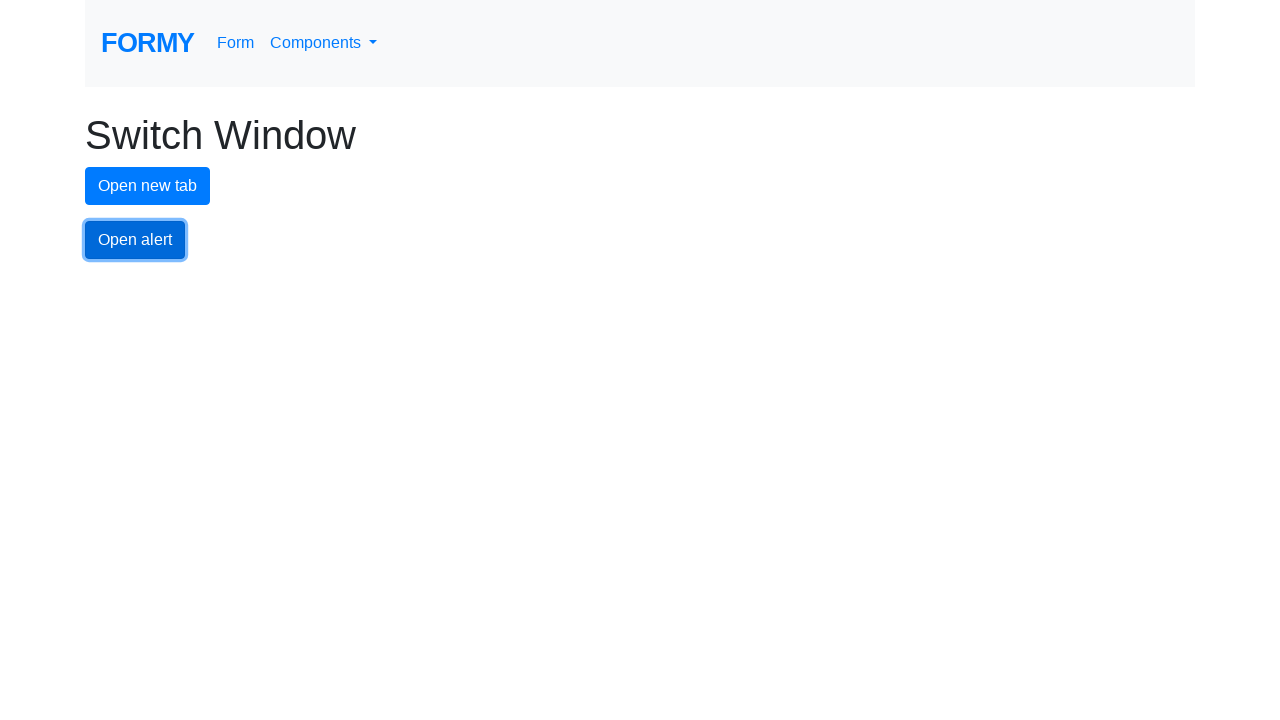